Tests JavaScript alert handling by clicking a button that triggers an alert and then accepting (dismissing) the alert dialog

Starting URL: https://the-internet.herokuapp.com/javascript_alerts

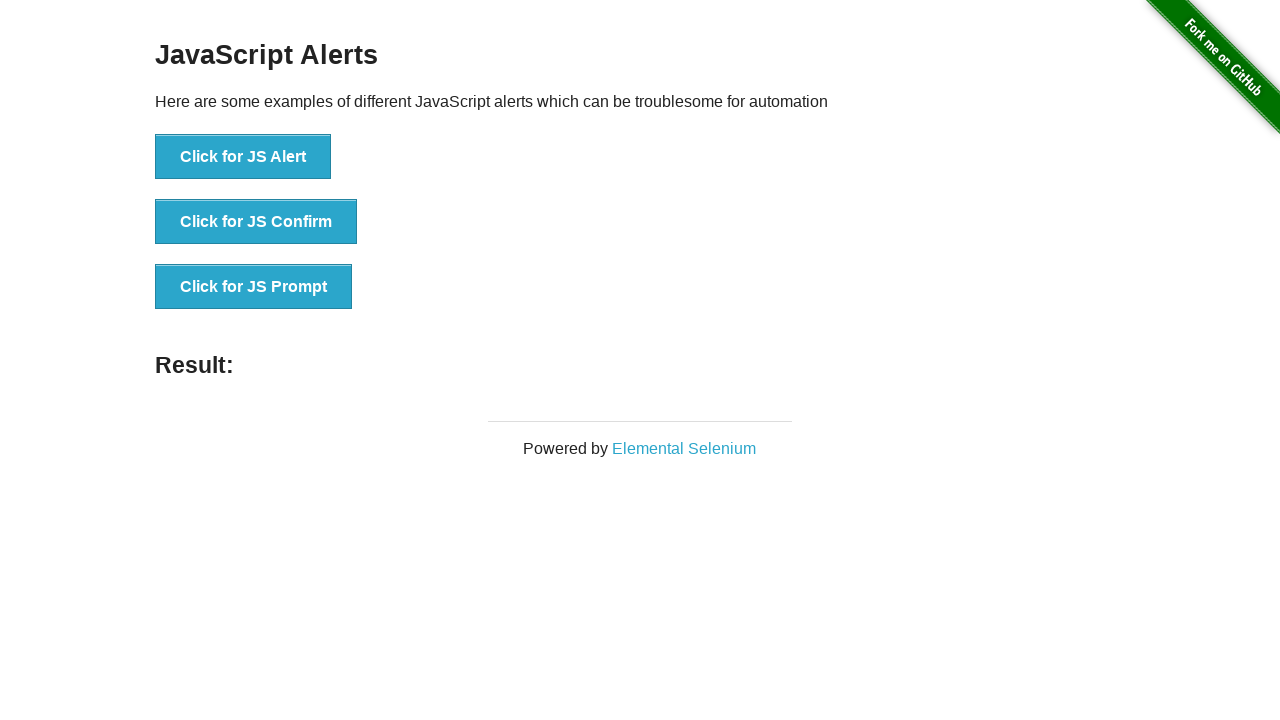

Clicked the 'Click for JS Alert' button at (243, 157) on xpath=//*[text()='Click for JS Alert']
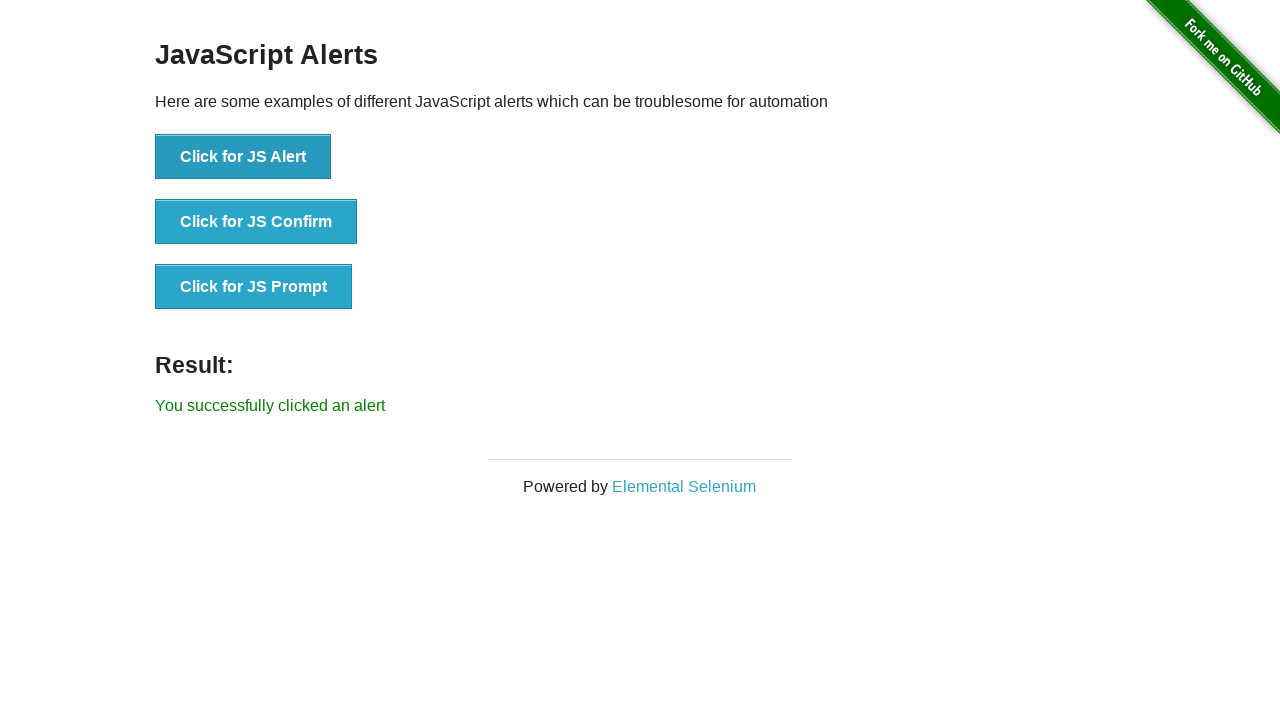

Set up dialog handler to accept alerts
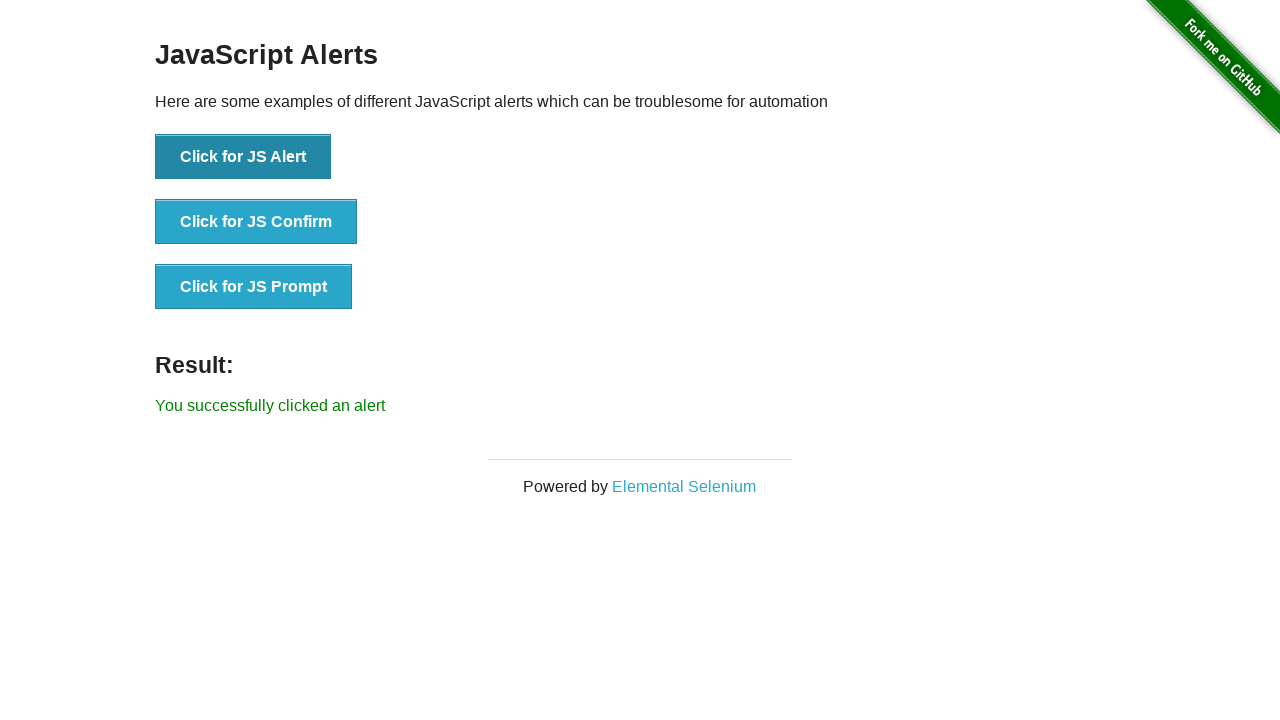

Set up one-time dialog handler to accept alert
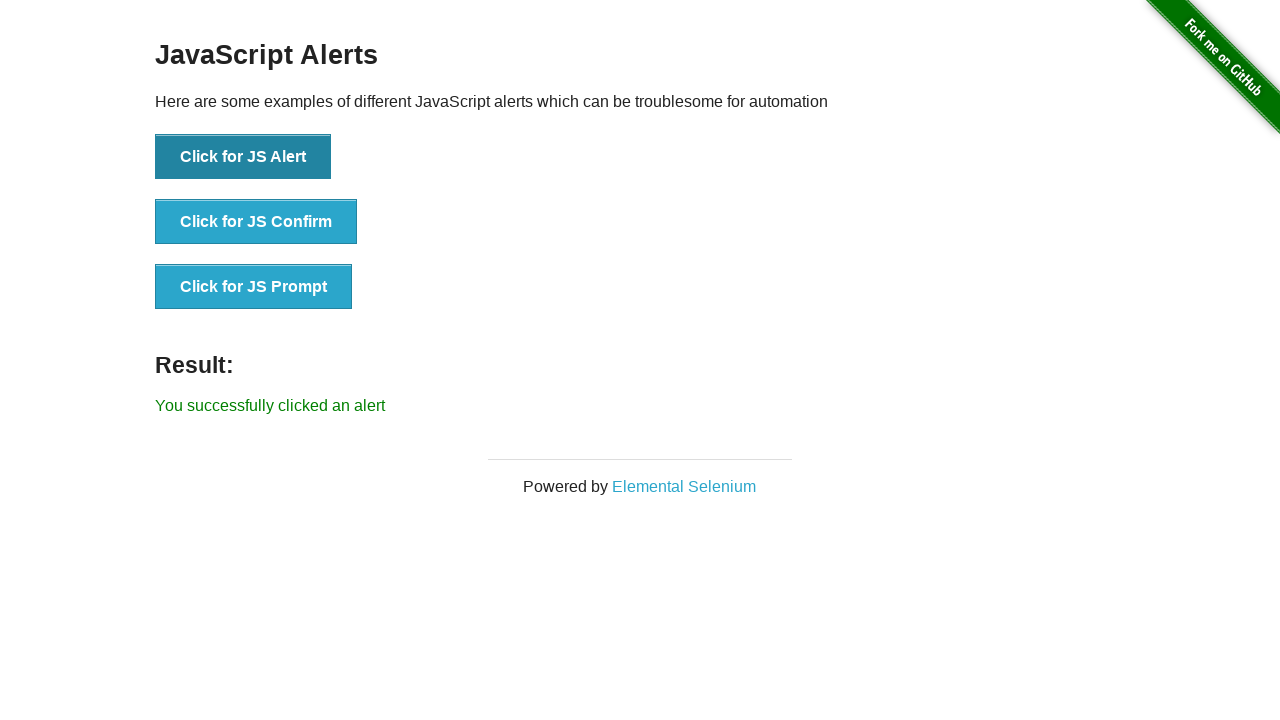

Clicked the JS Alert button and alert was accepted at (243, 157) on xpath=//button[text()='Click for JS Alert']
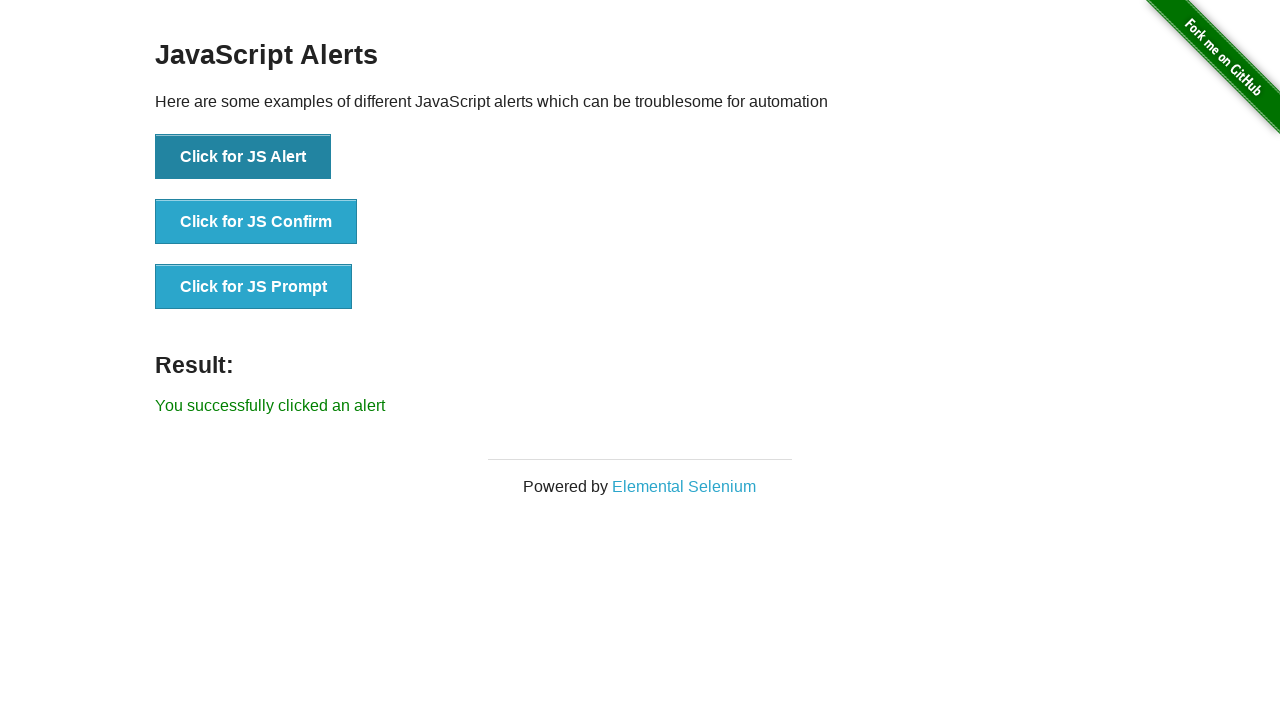

Result message appeared confirming alert was handled
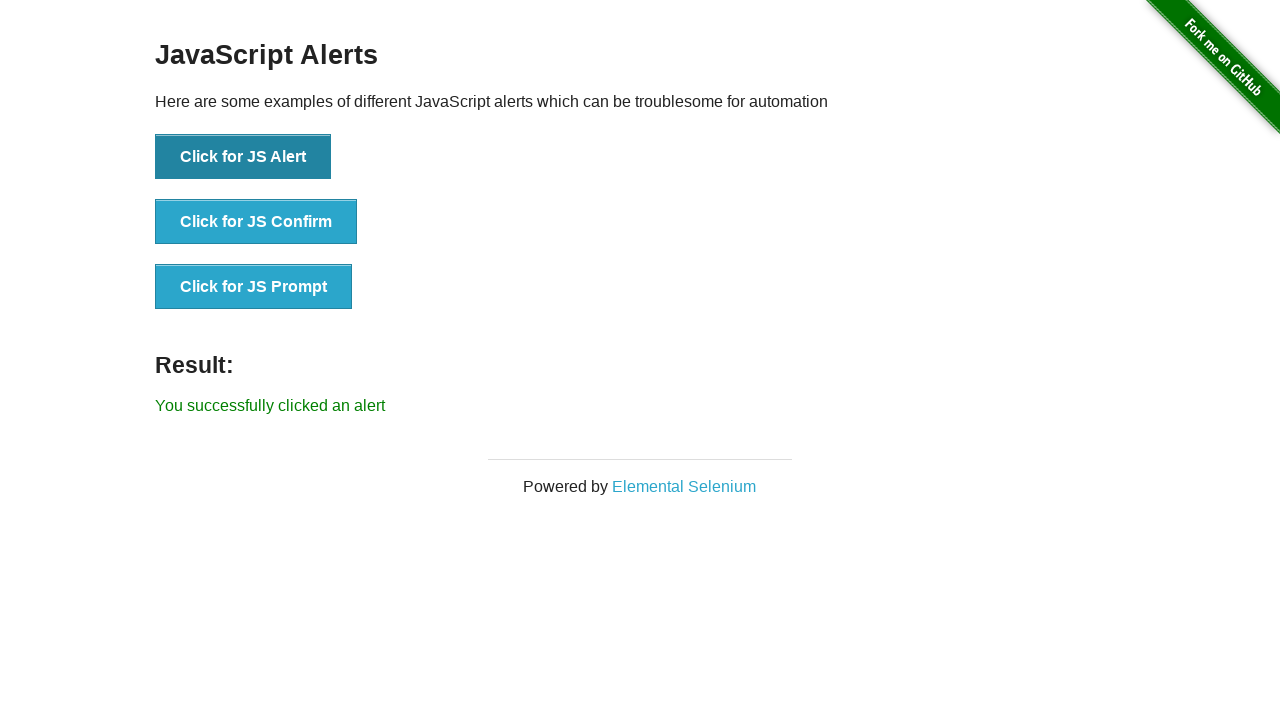

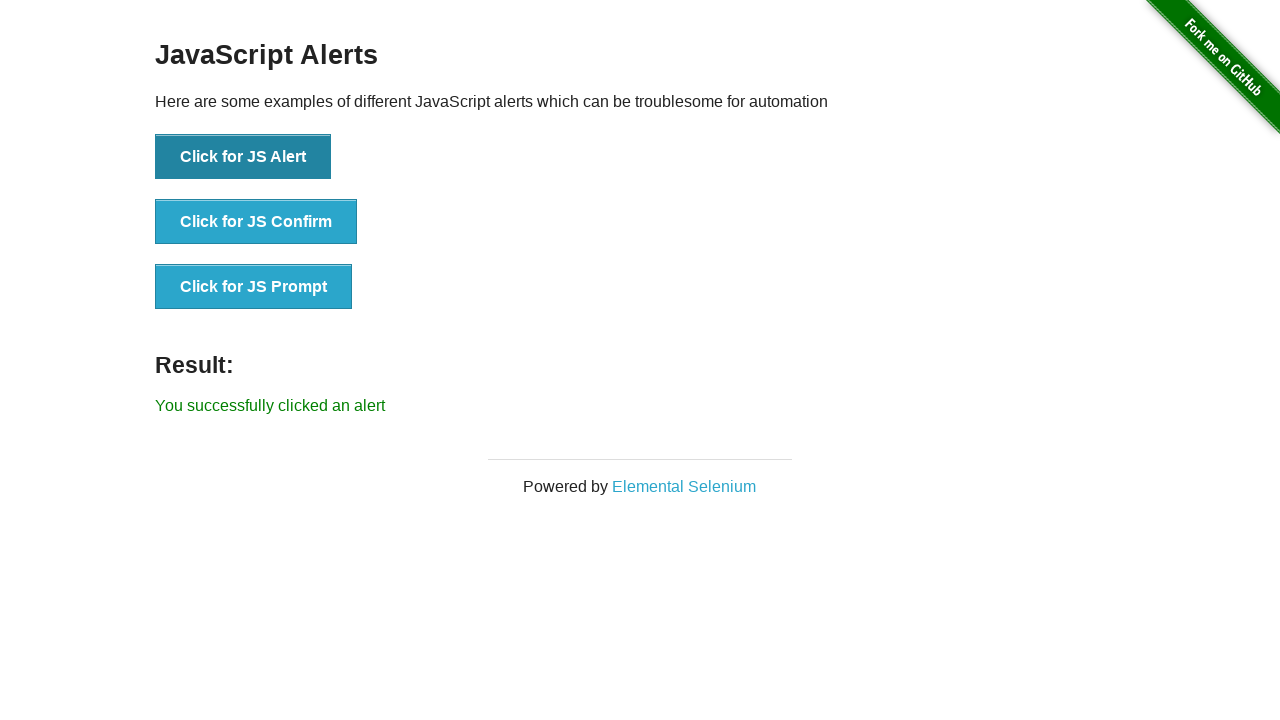